Tests autocomplete functionality by typing "uni" in an autocomplete input field and using keyboard navigation (arrow down keys) to select "United States" from the suggestions dropdown.

Starting URL: http://www.qaclickacademy.com/practice.php

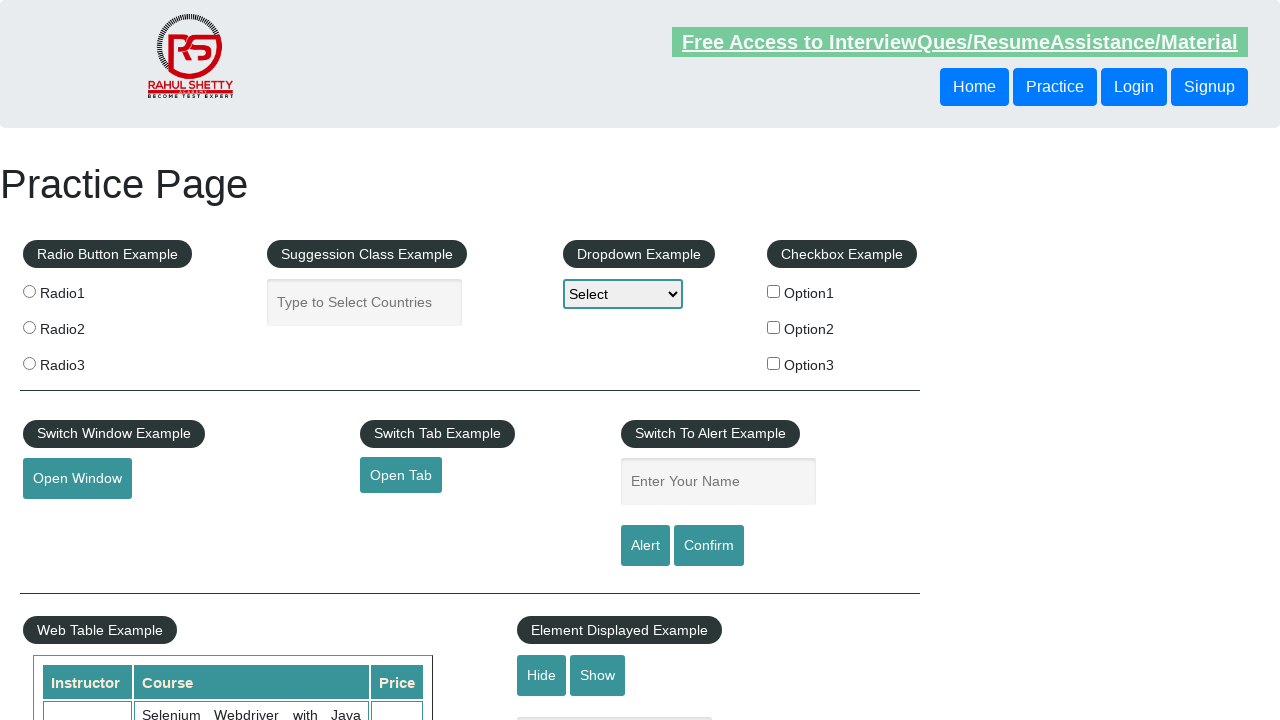

Filled autocomplete input field with 'uni' on input#autocomplete
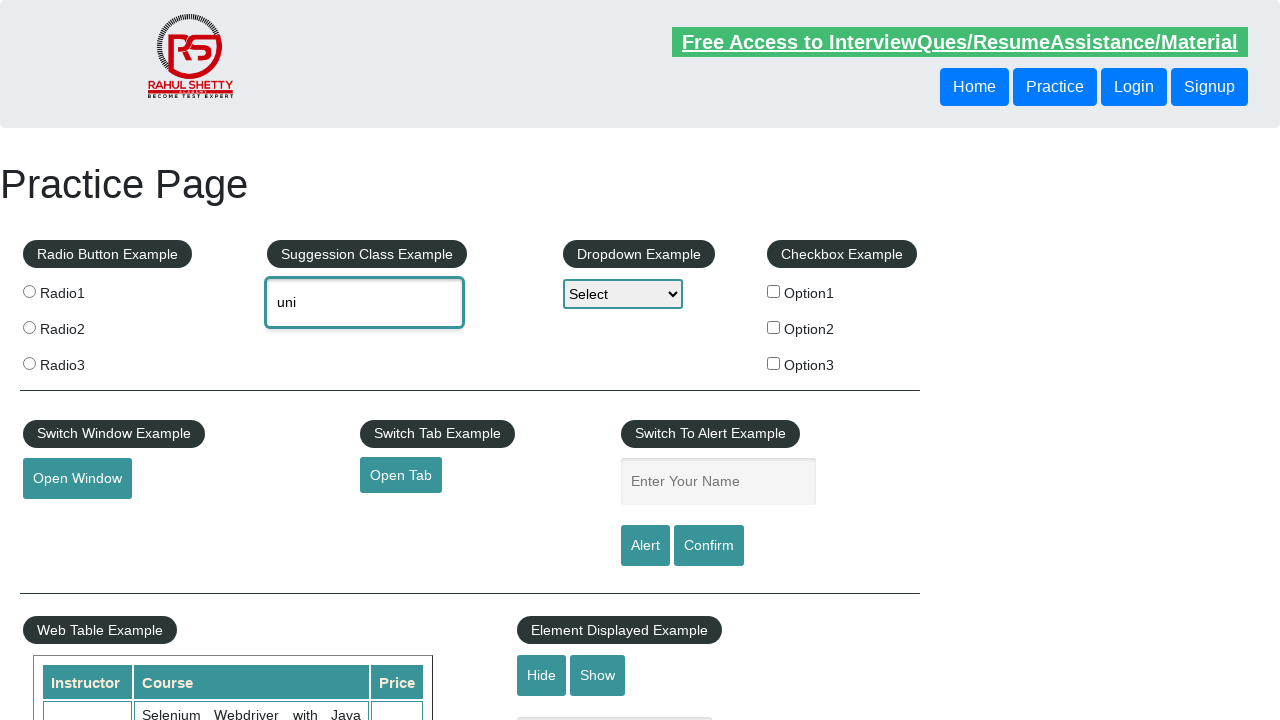

Waited for autocomplete suggestions to appear
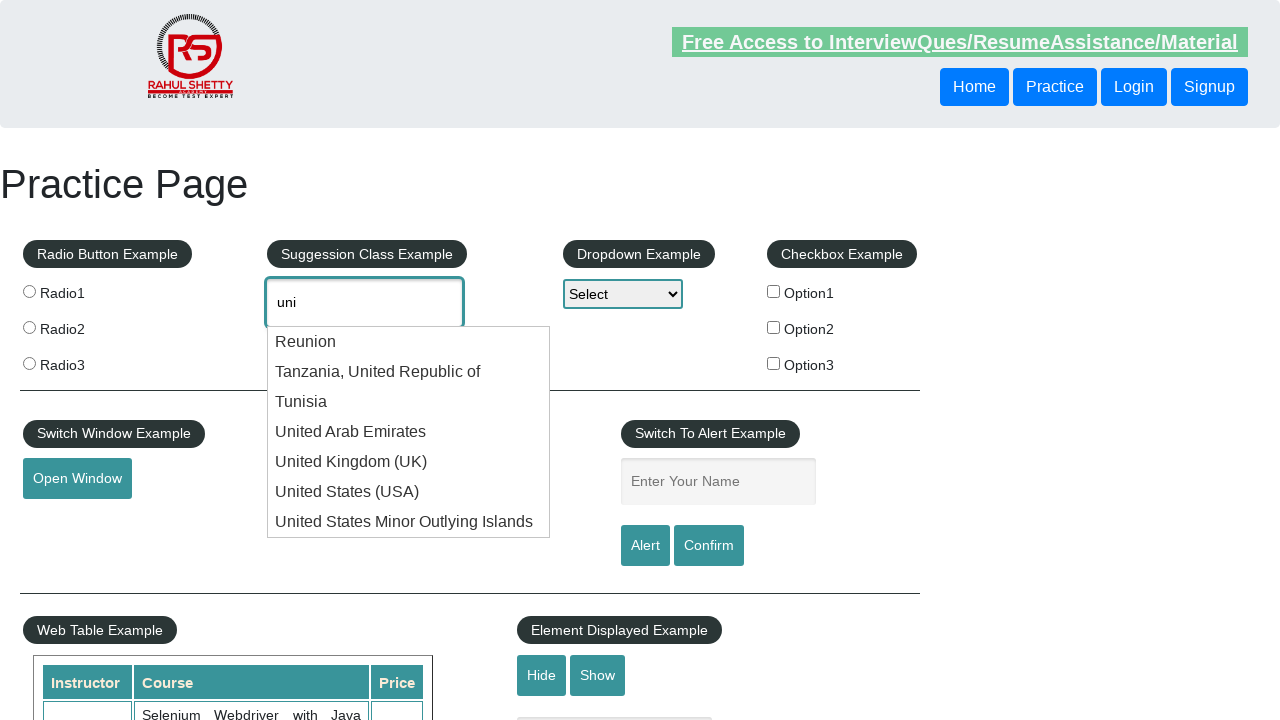

Pressed ArrowDown to navigate suggestion (attempt 1) on input#autocomplete
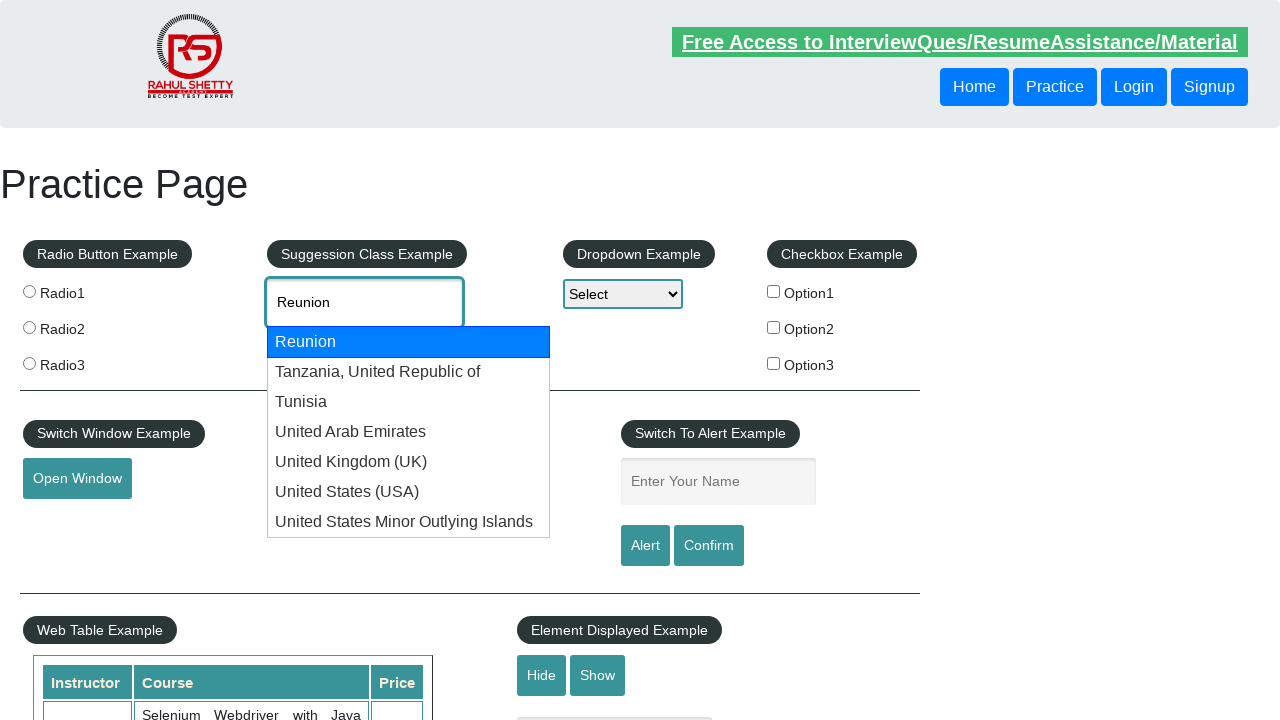

Waited for suggestion to be selected
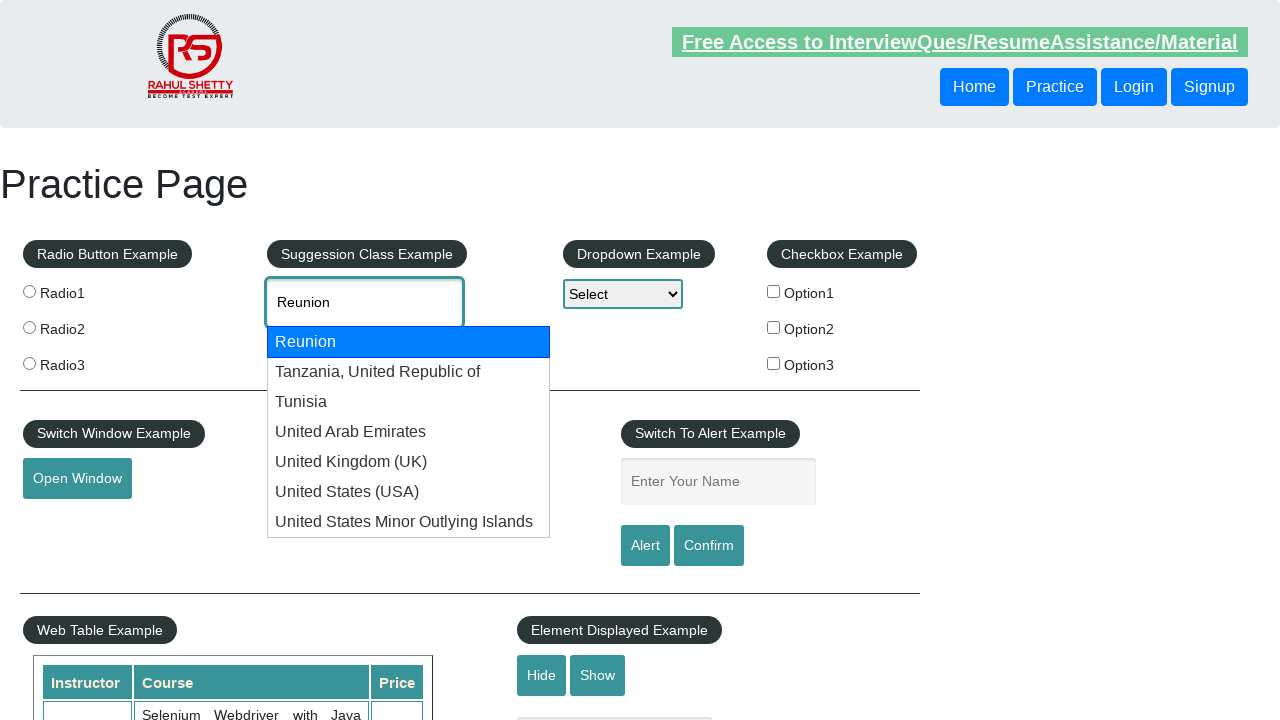

Retrieved current autocomplete value: 'Reunion'
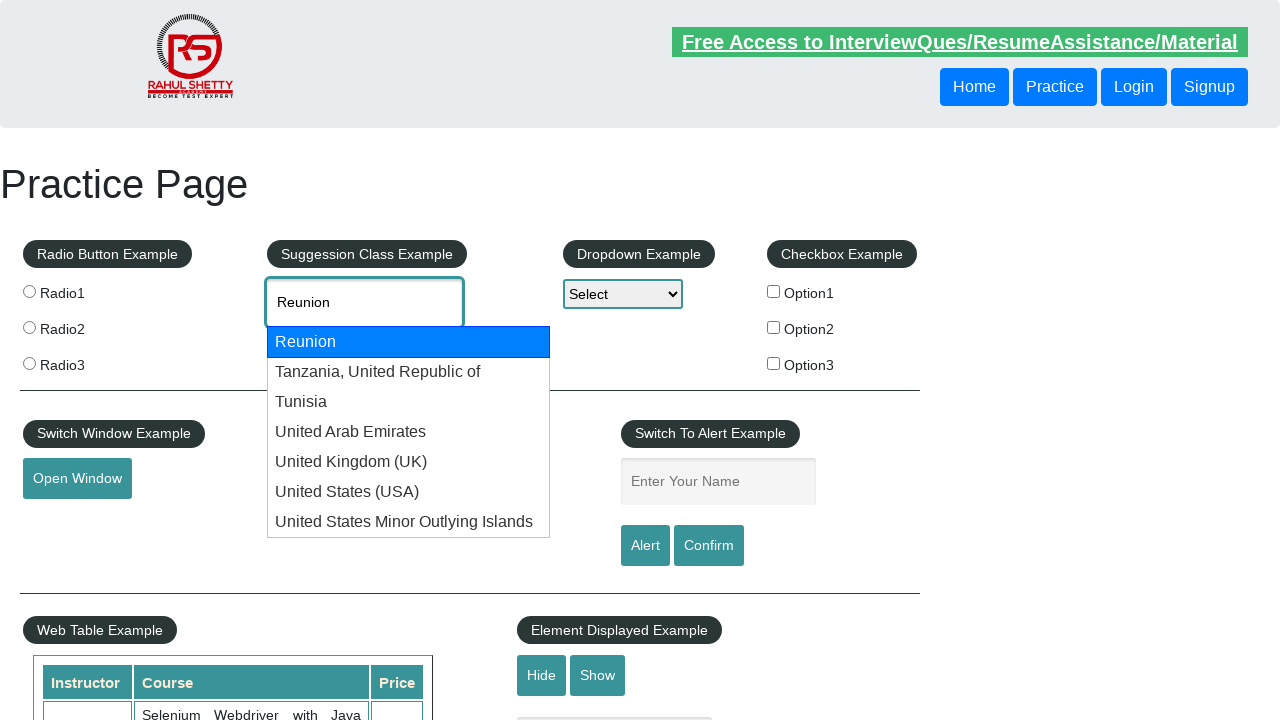

Pressed ArrowDown to navigate suggestion (attempt 2) on input#autocomplete
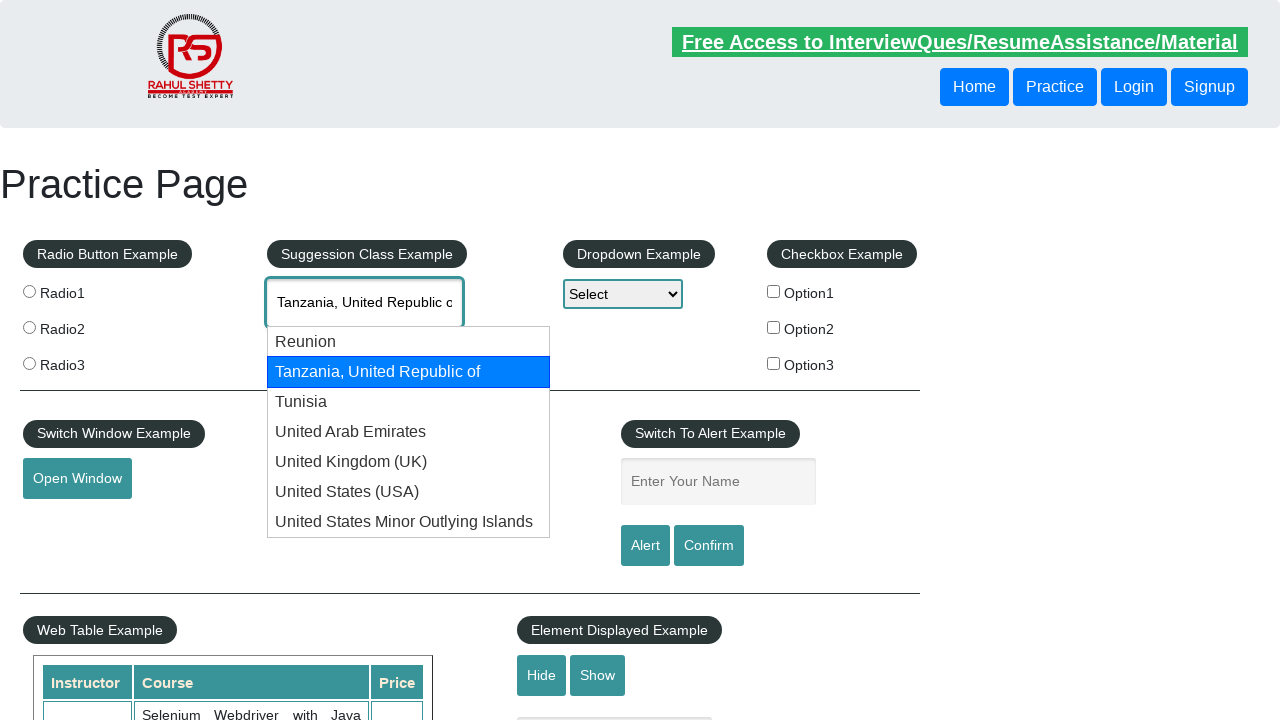

Waited for suggestion to be selected
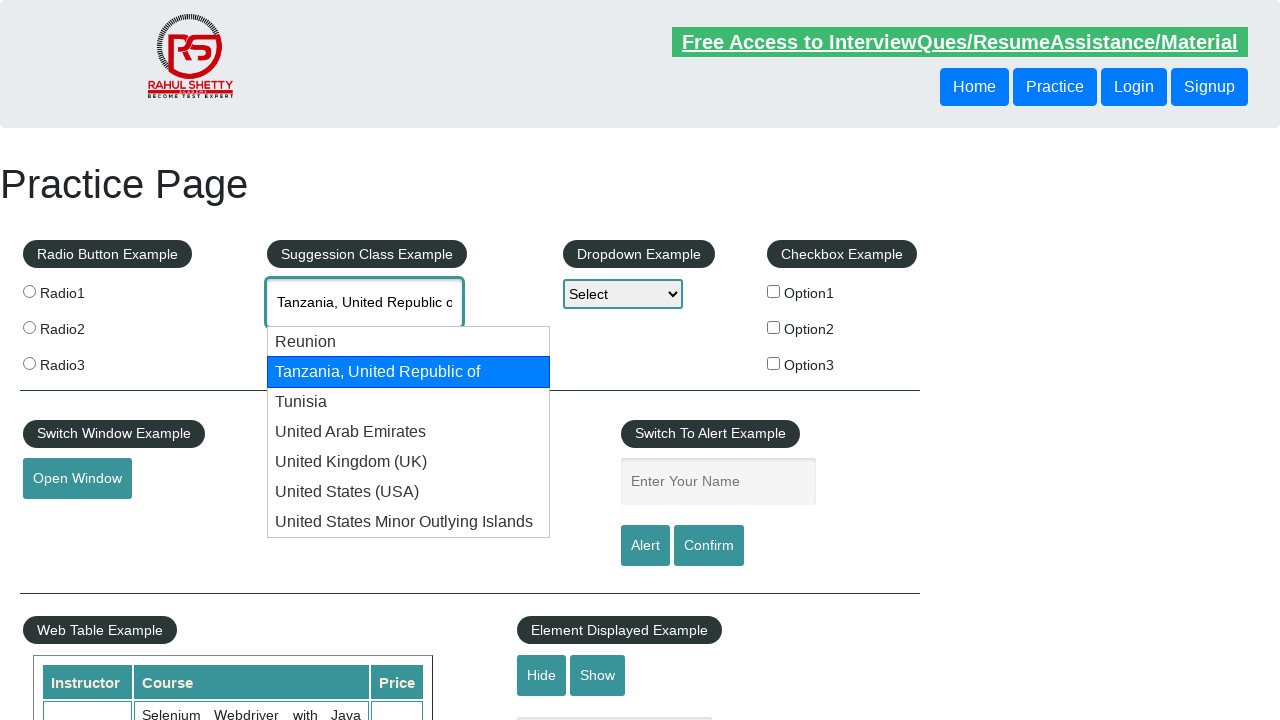

Retrieved current autocomplete value: 'Tanzania, United Republic of'
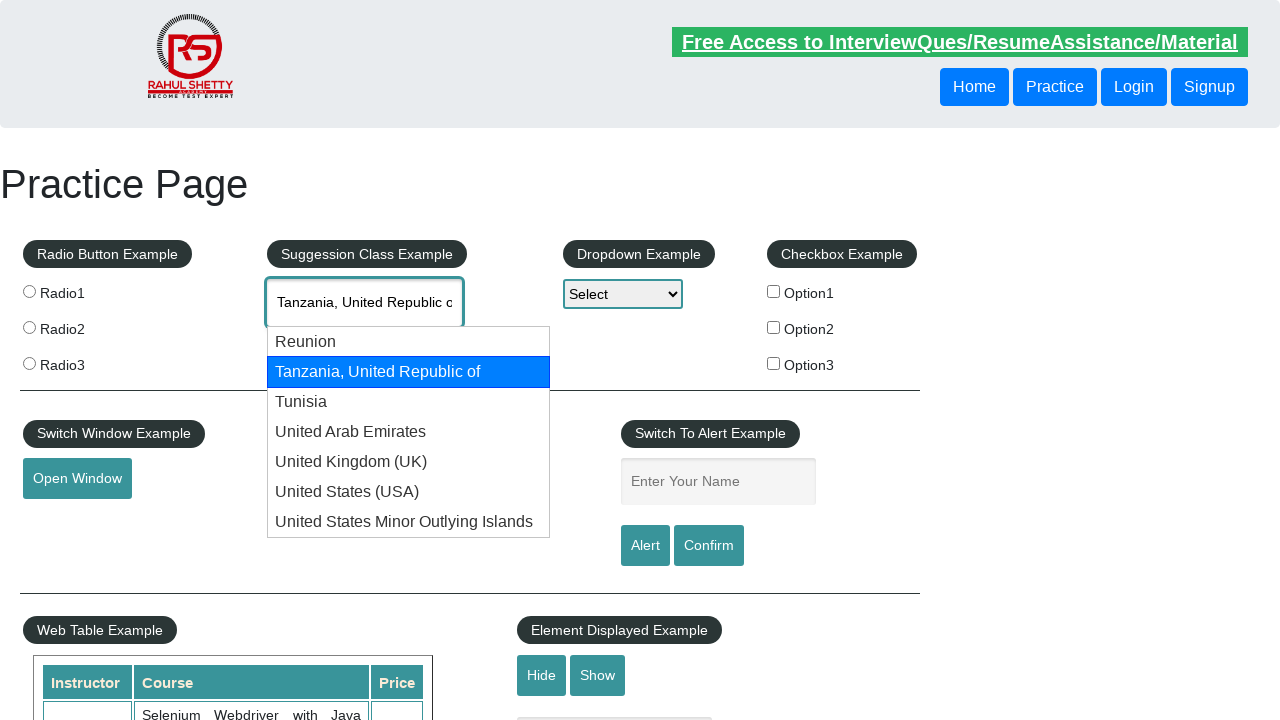

Pressed ArrowDown to navigate suggestion (attempt 3) on input#autocomplete
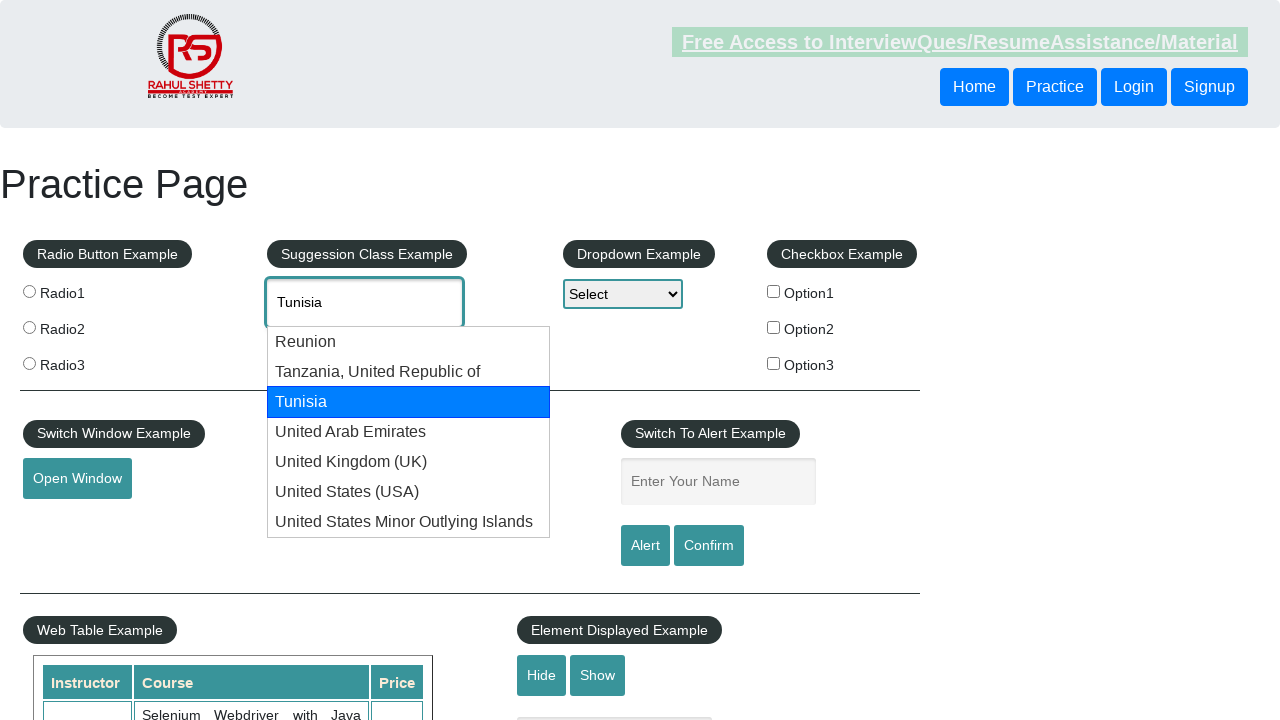

Waited for suggestion to be selected
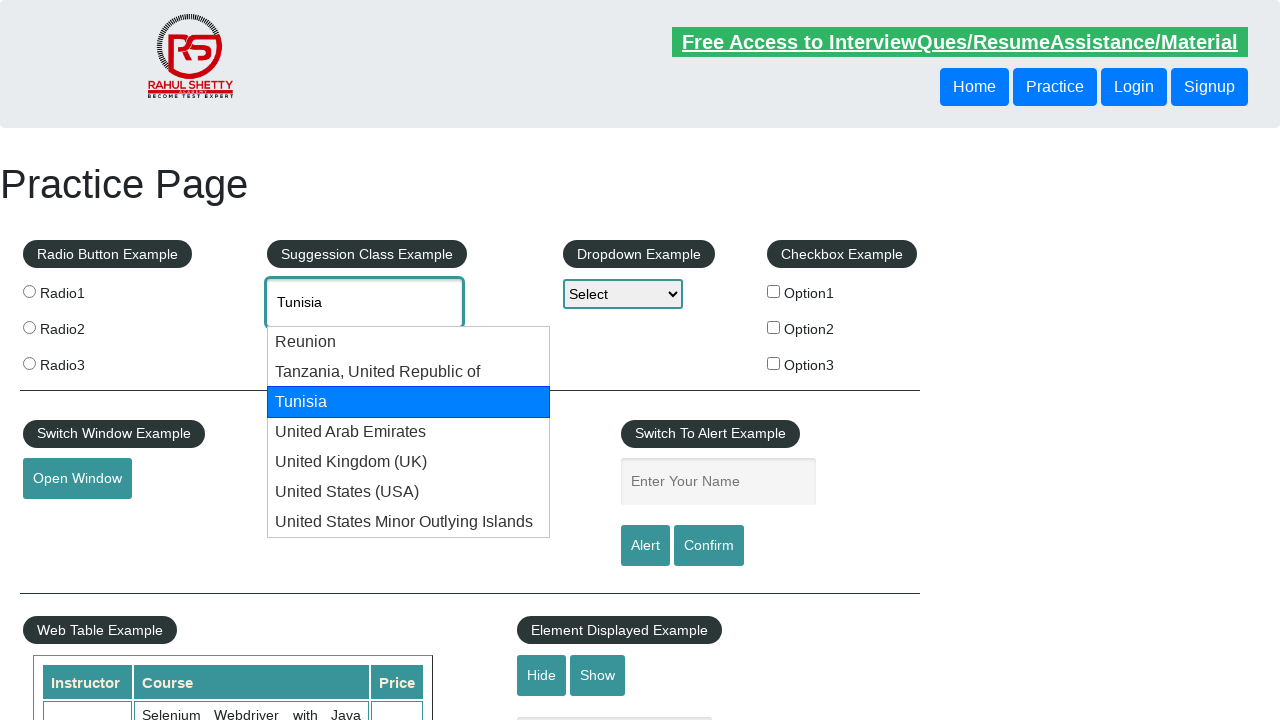

Retrieved current autocomplete value: 'Tunisia'
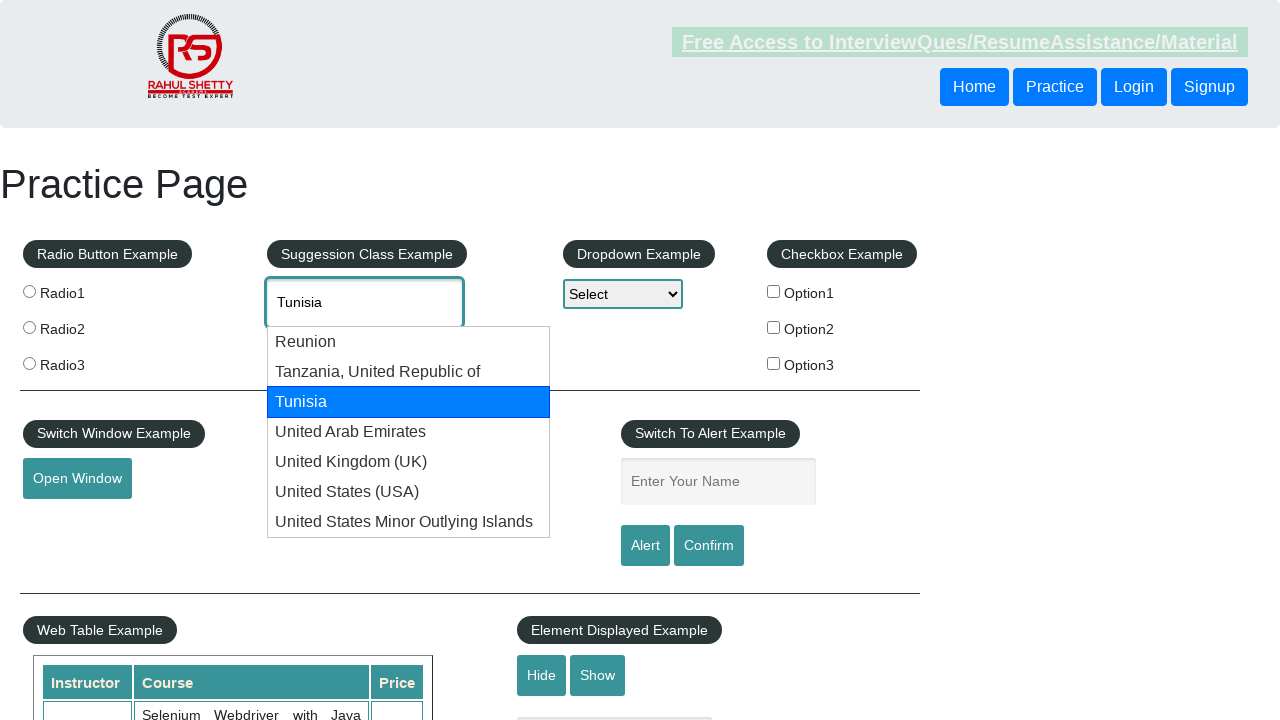

Pressed ArrowDown to navigate suggestion (attempt 4) on input#autocomplete
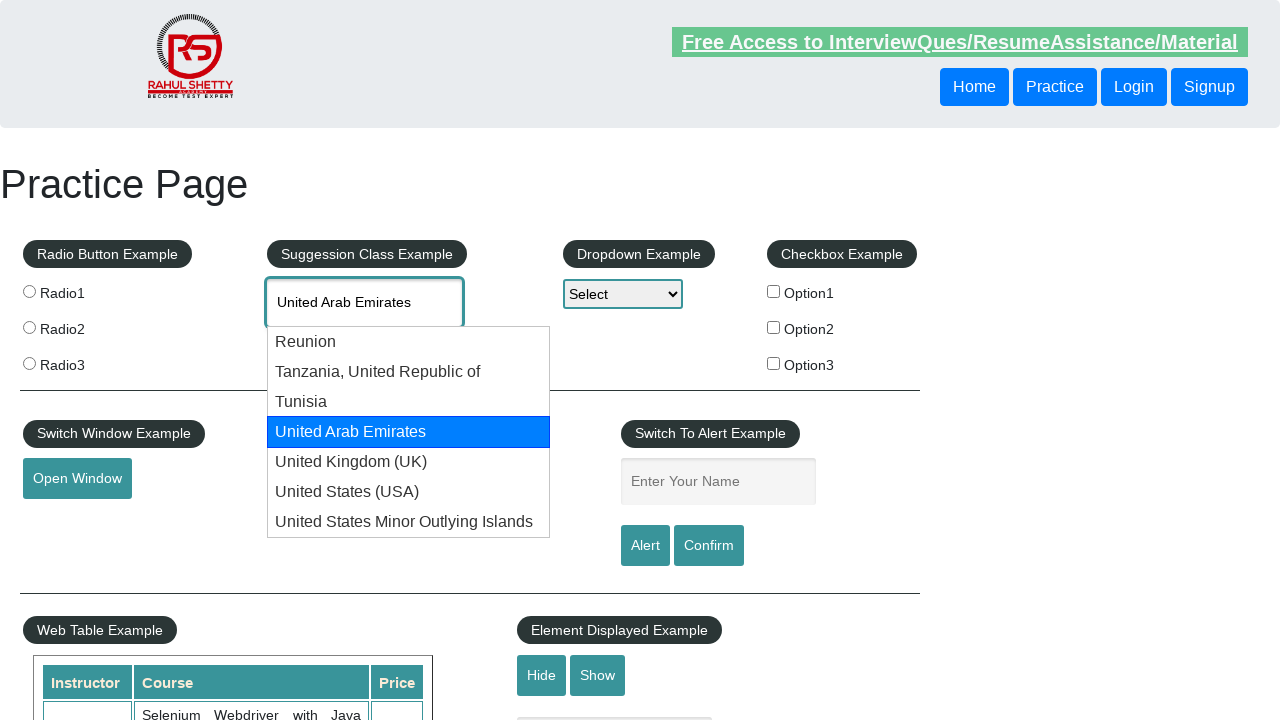

Waited for suggestion to be selected
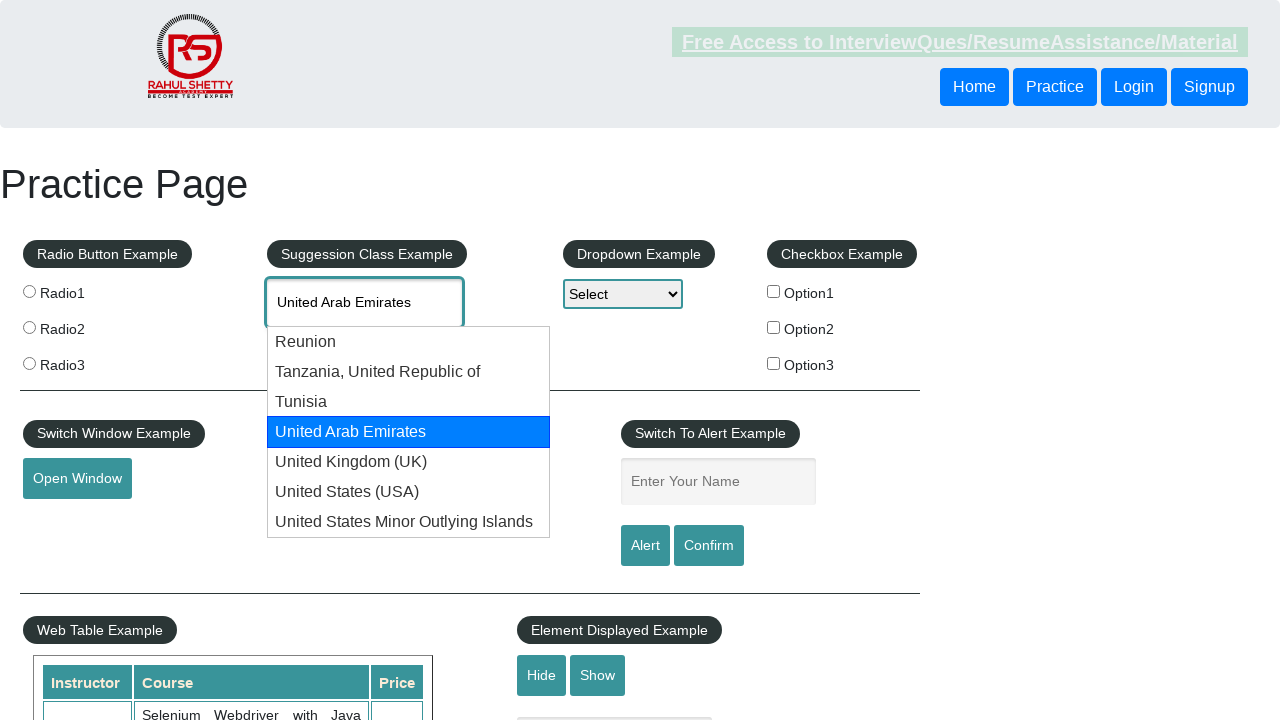

Retrieved current autocomplete value: 'United Arab Emirates'
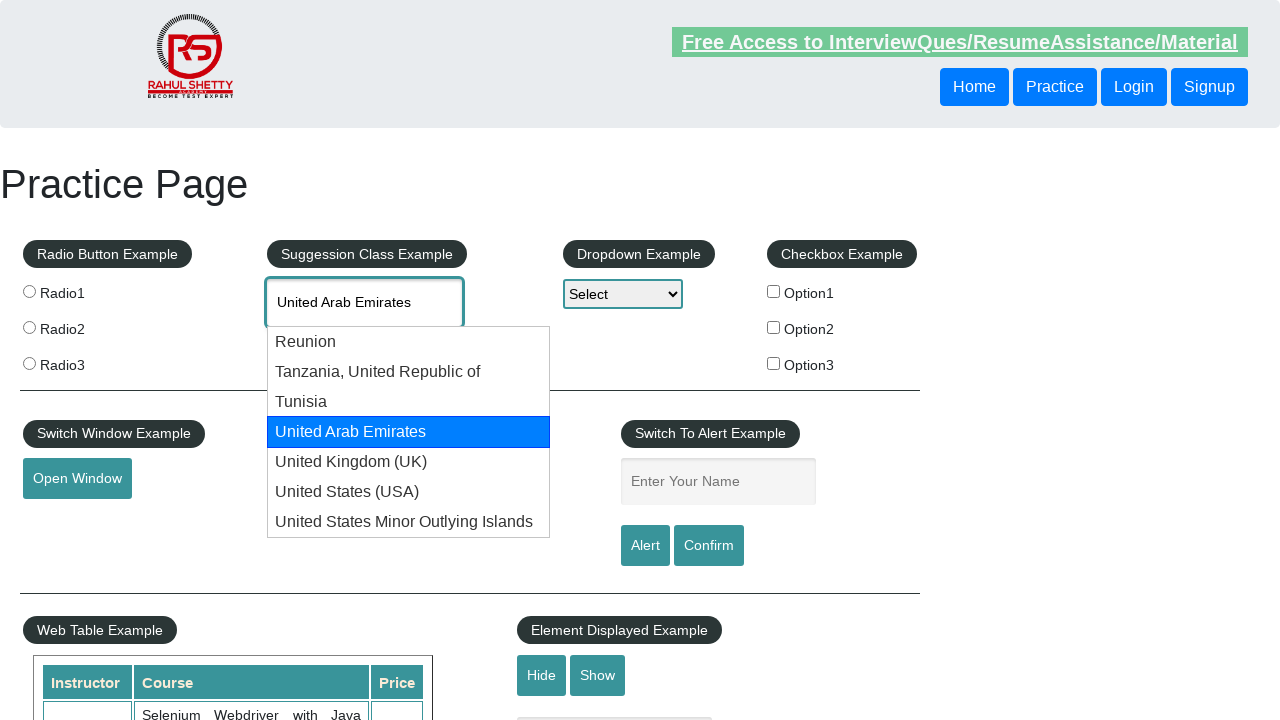

Pressed ArrowDown to navigate suggestion (attempt 5) on input#autocomplete
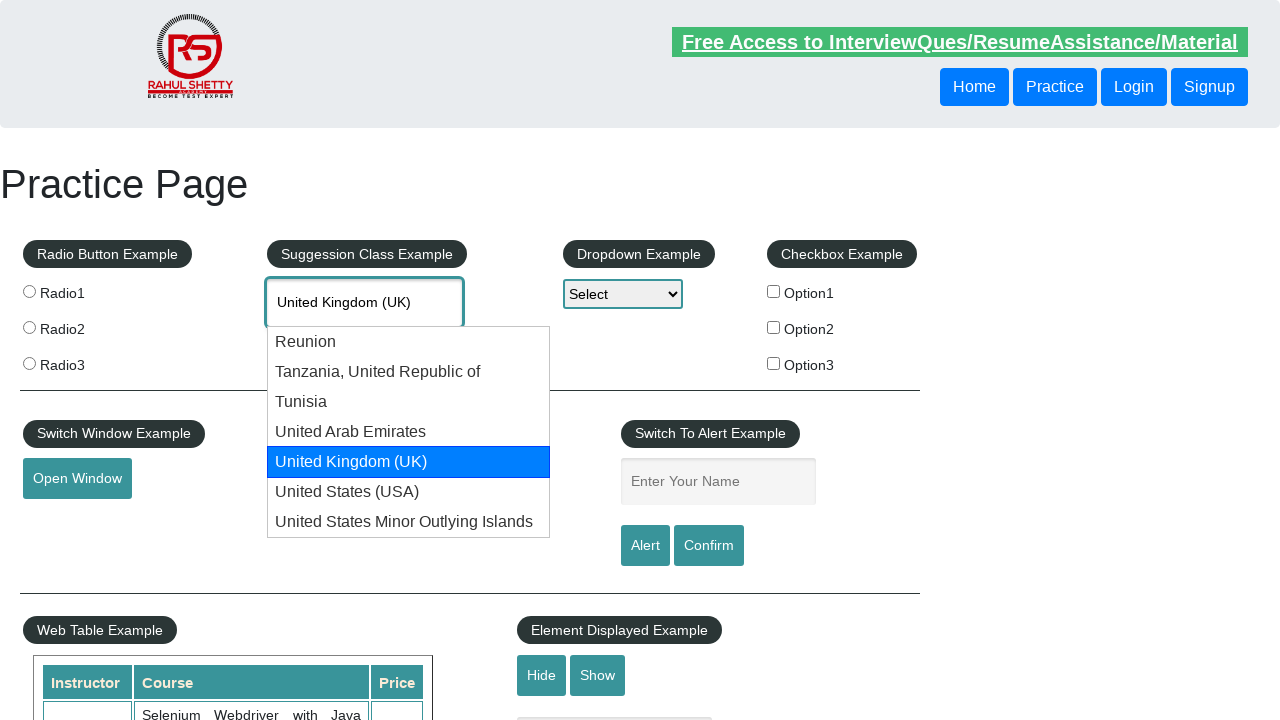

Waited for suggestion to be selected
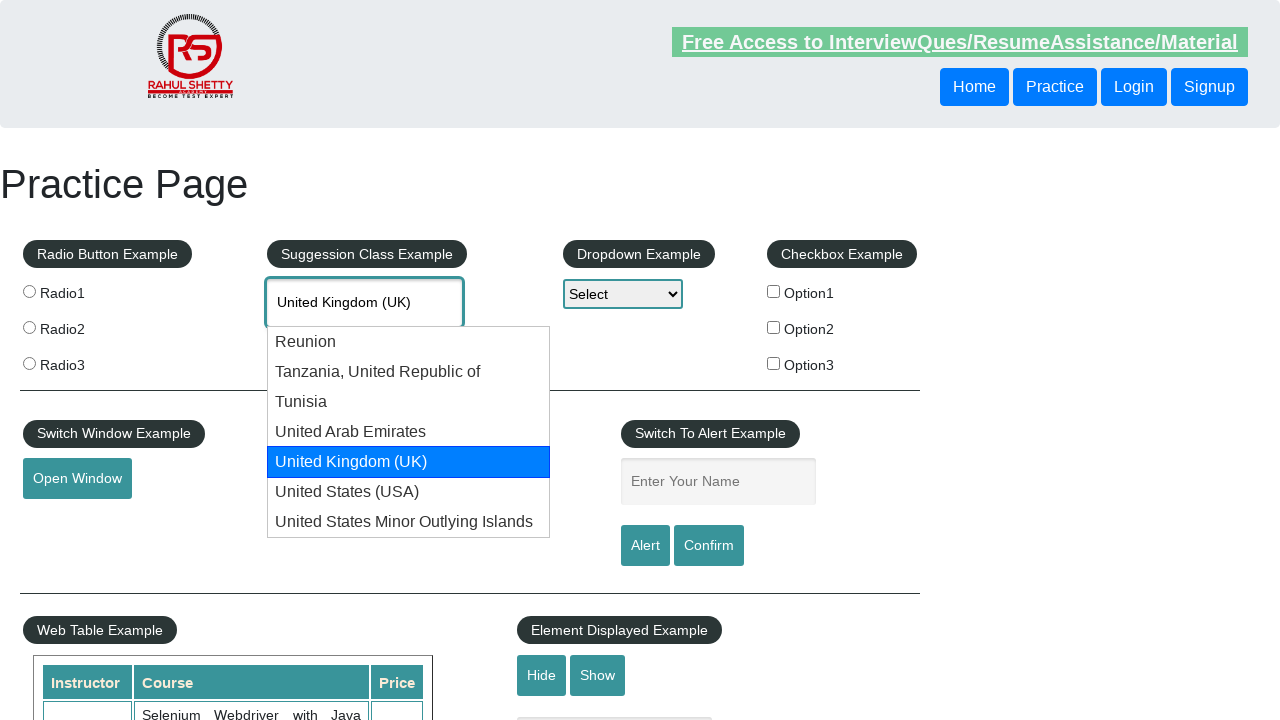

Retrieved current autocomplete value: 'United Kingdom (UK)'
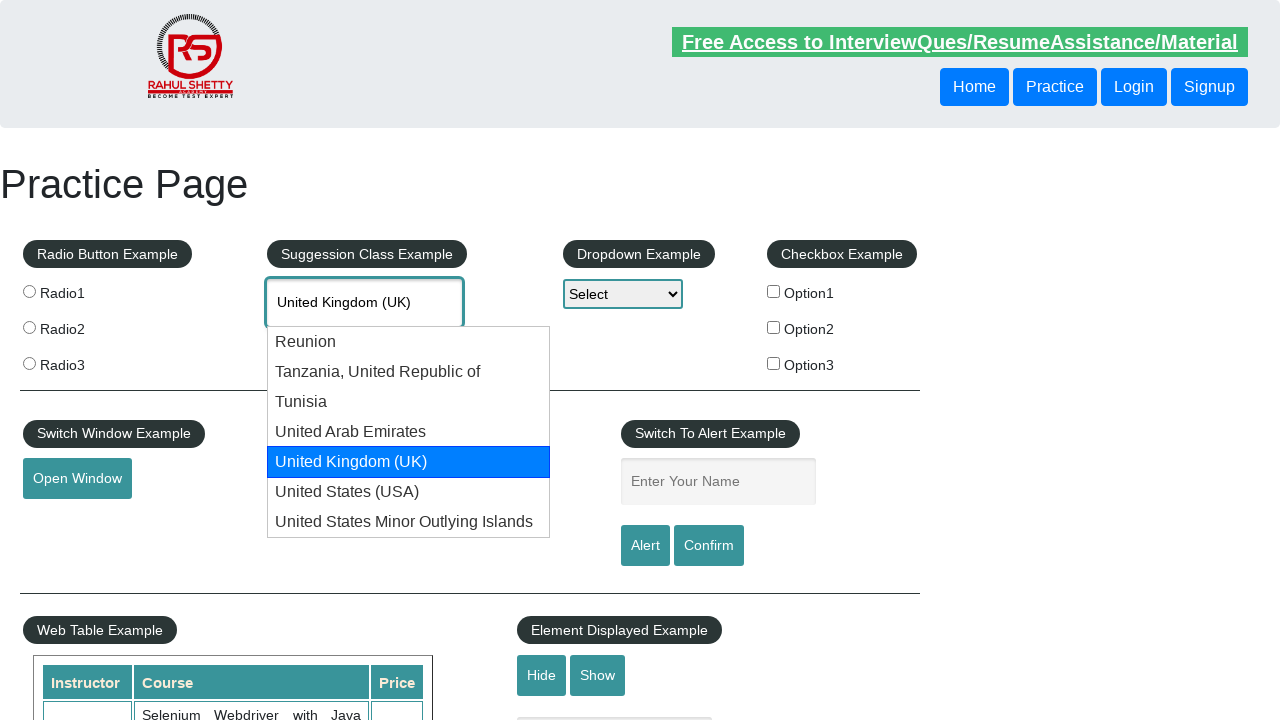

Pressed ArrowDown to navigate suggestion (attempt 6) on input#autocomplete
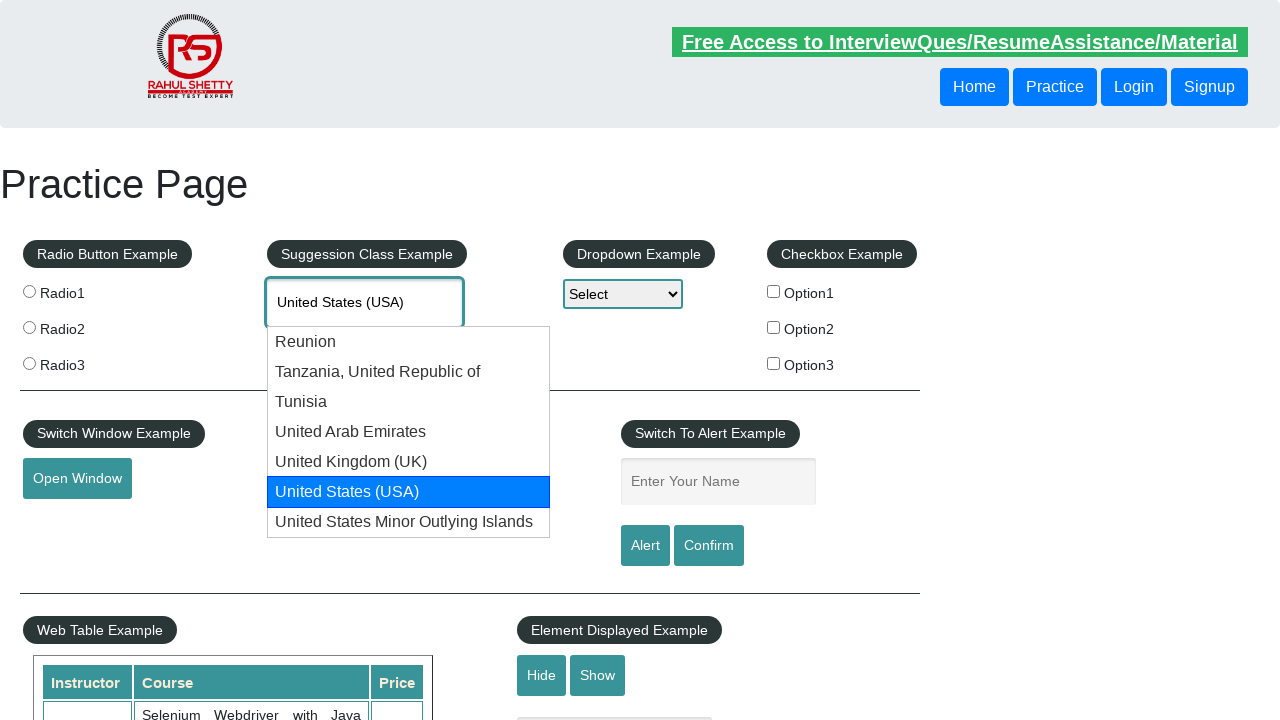

Waited for suggestion to be selected
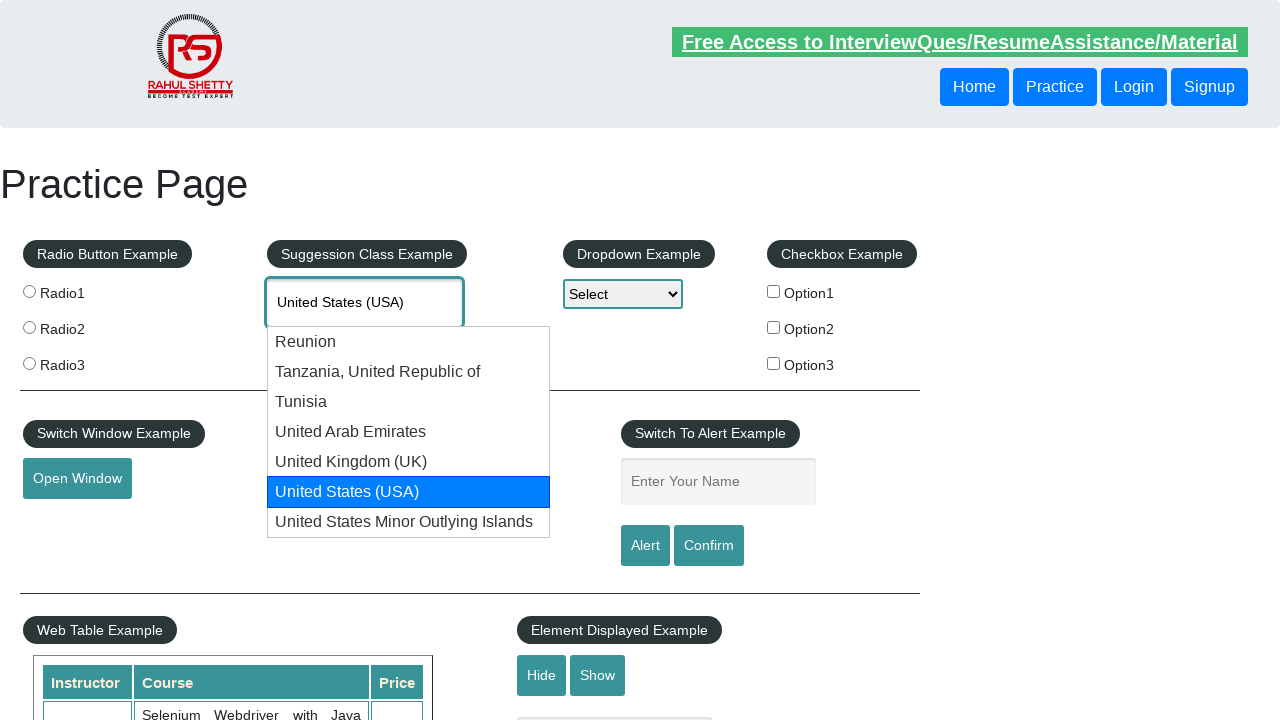

Retrieved current autocomplete value: 'United States (USA)'
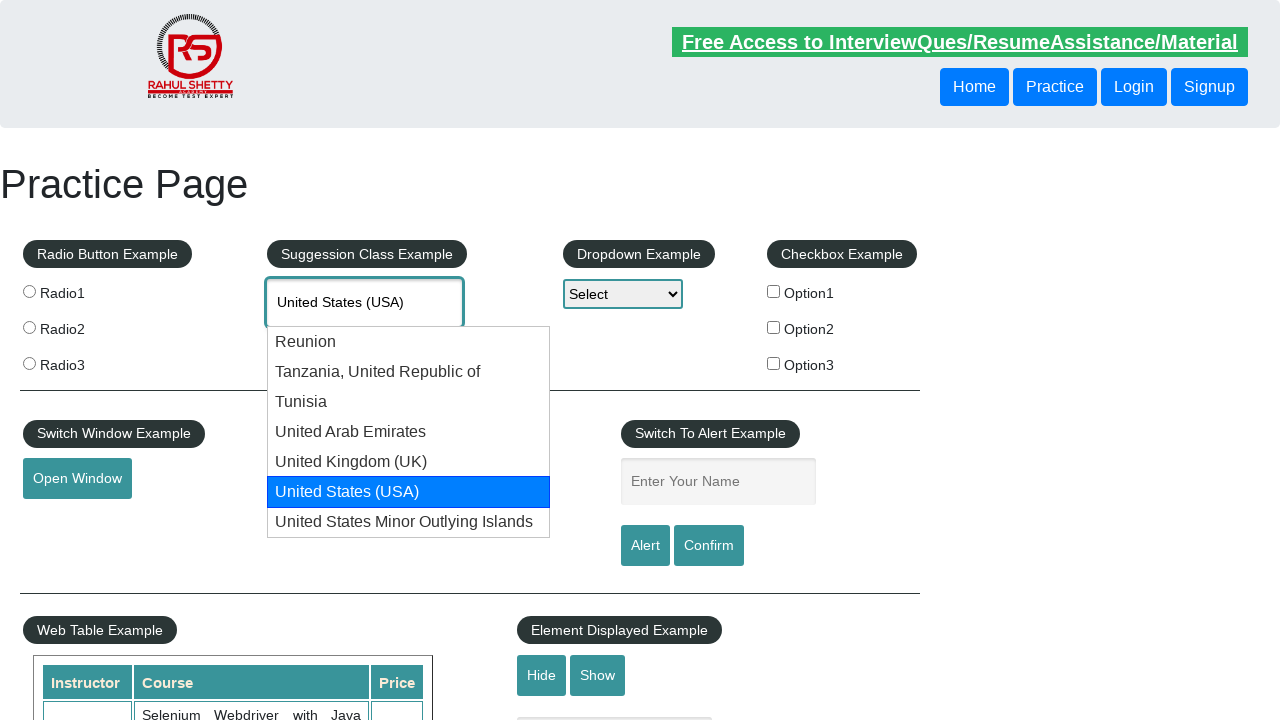

Pressed ArrowDown to navigate suggestion (attempt 7) on input#autocomplete
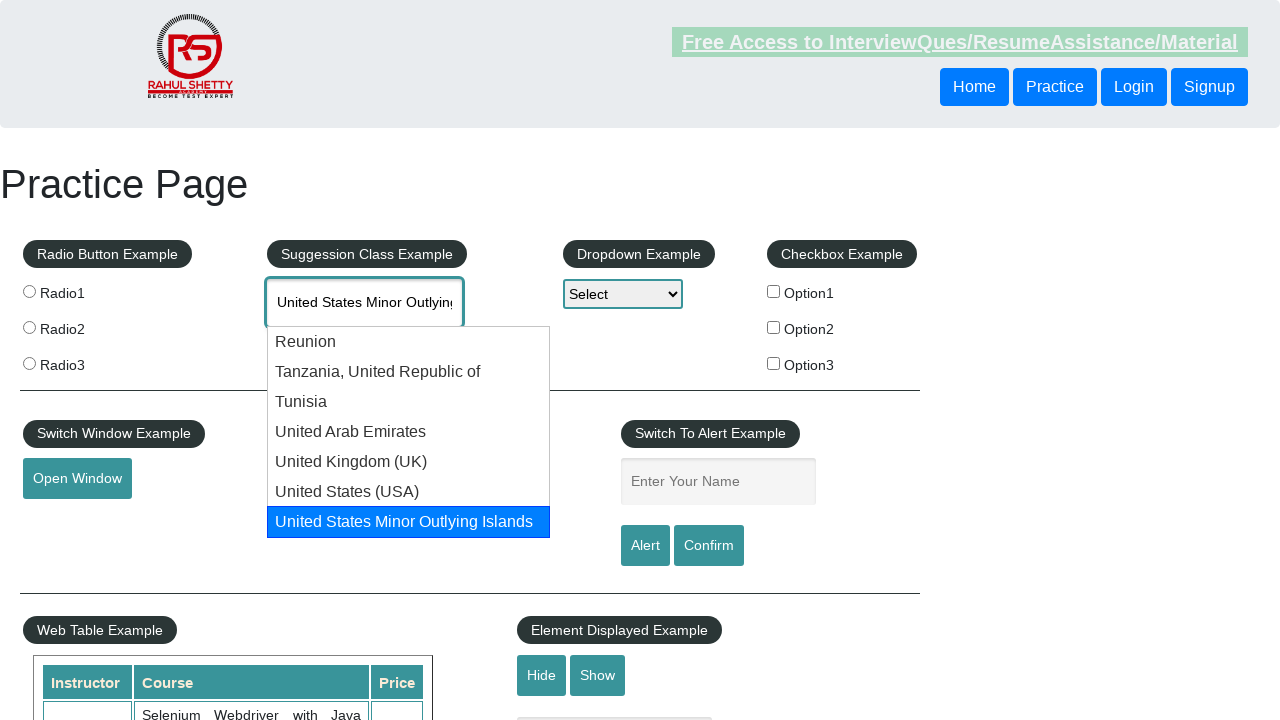

Waited for suggestion to be selected
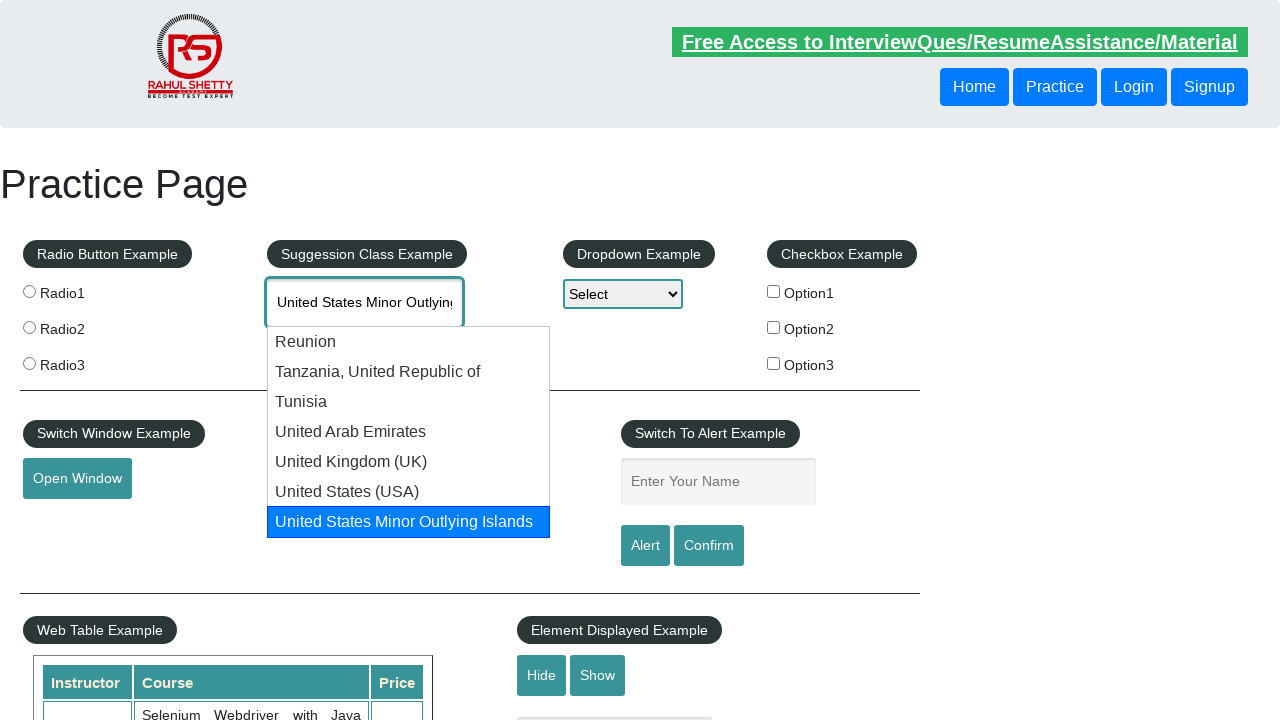

Retrieved current autocomplete value: 'United States Minor Outlying Islands'
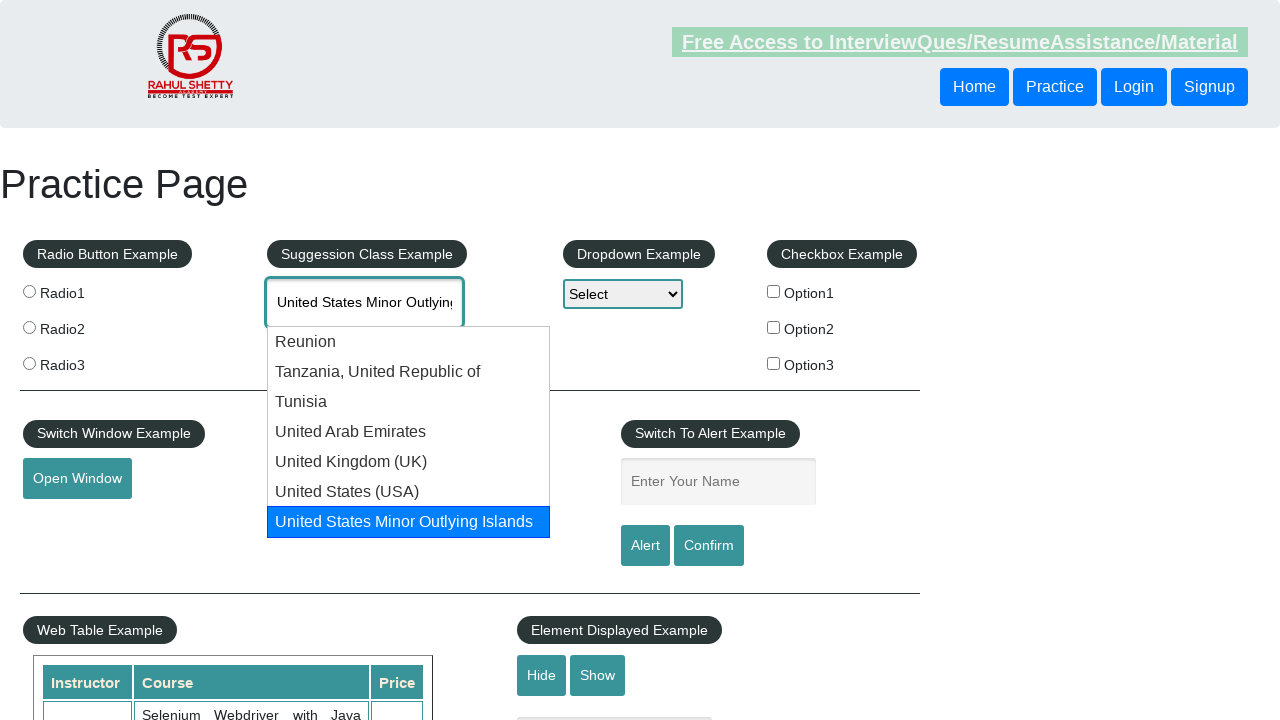

Pressed ArrowDown to navigate suggestion (attempt 8) on input#autocomplete
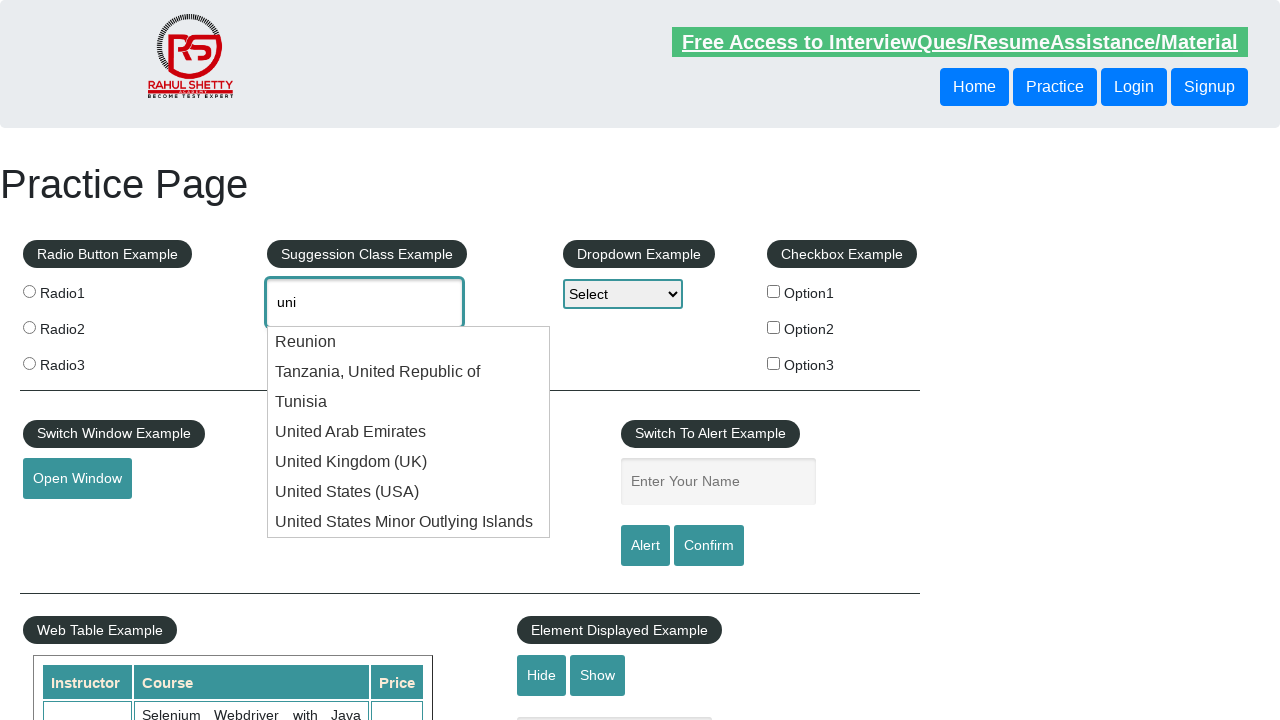

Waited for suggestion to be selected
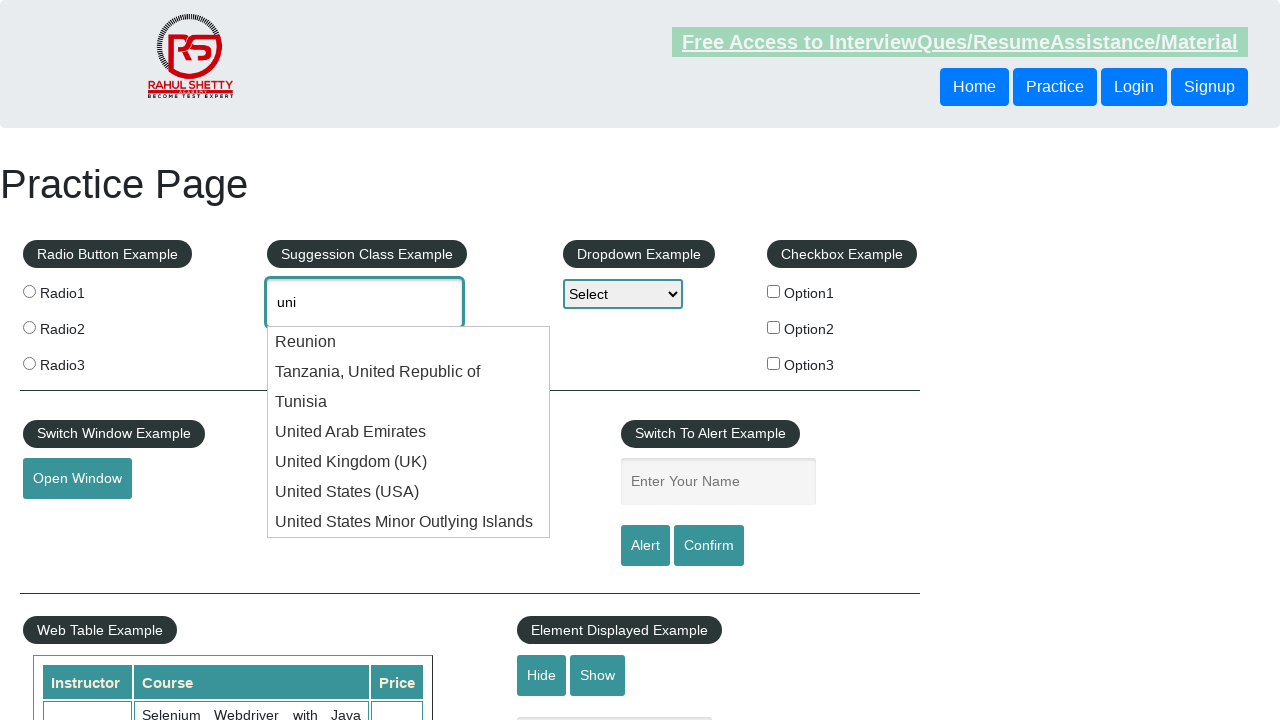

Retrieved current autocomplete value: 'uni'
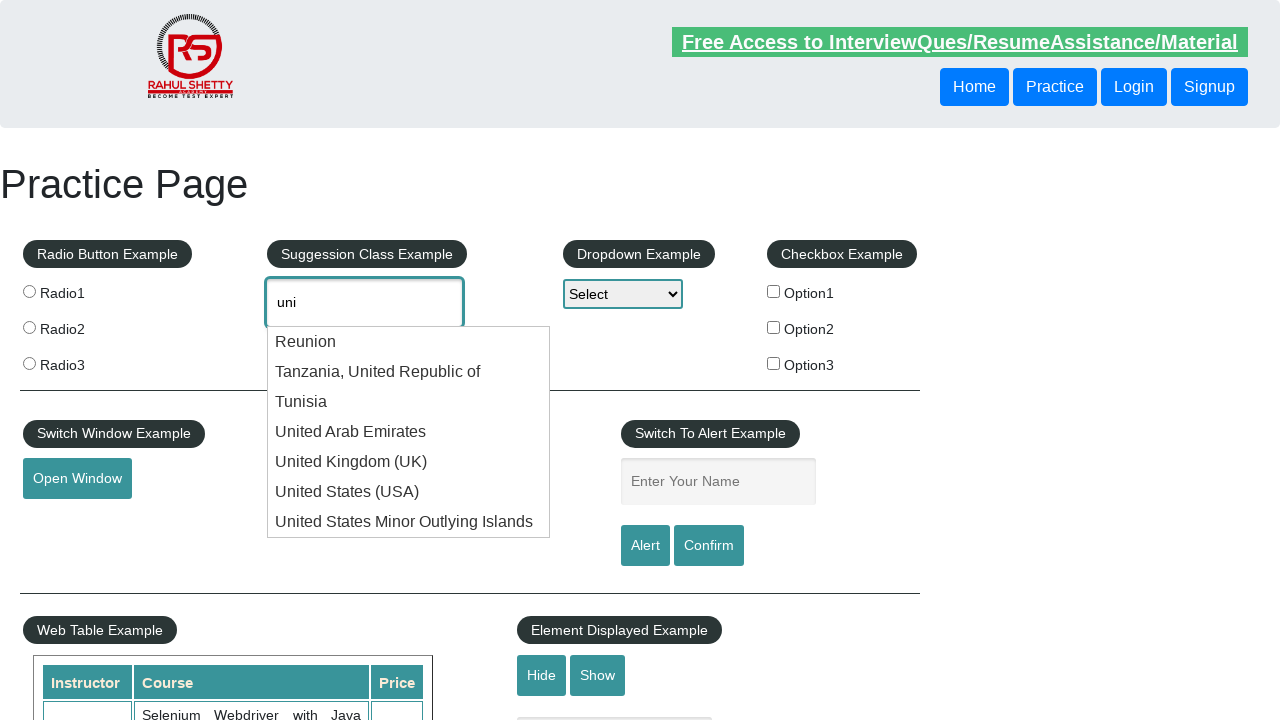

'United States' was not found after maximum attempts
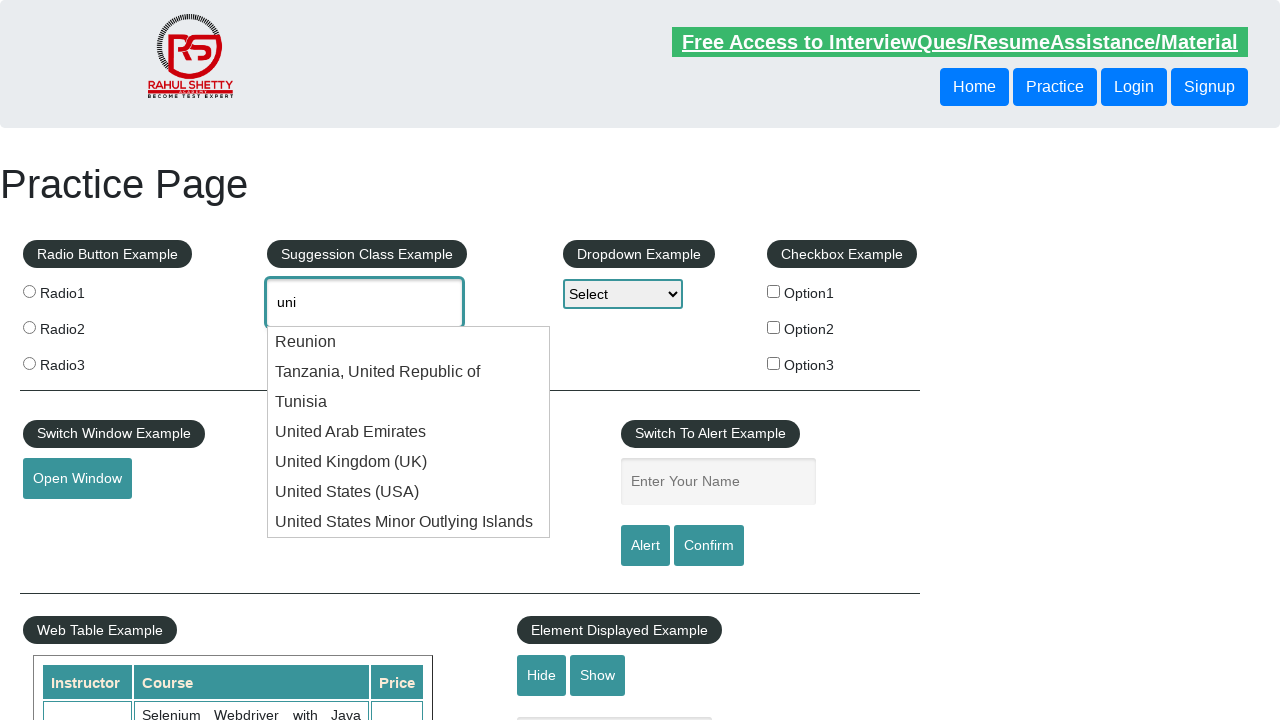

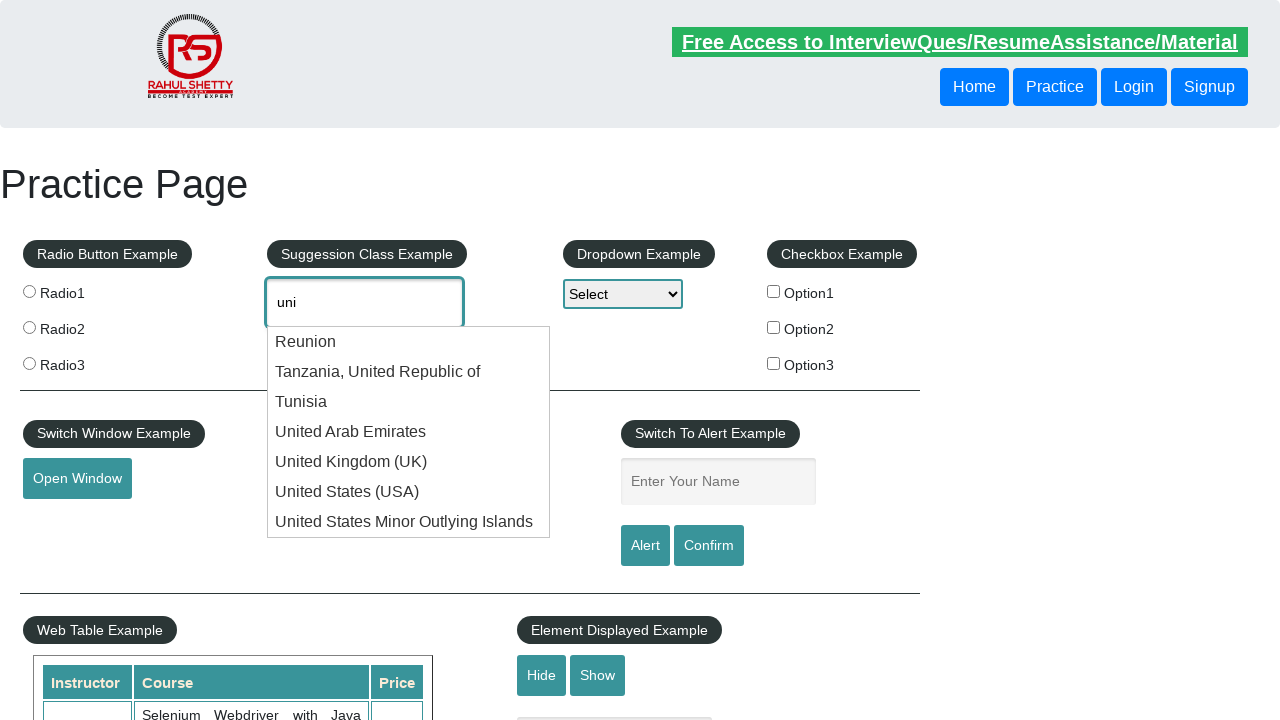